Tests file upload functionality by selecting a file and clicking the upload button, then verifying the success message

Starting URL: https://the-internet.herokuapp.com/upload

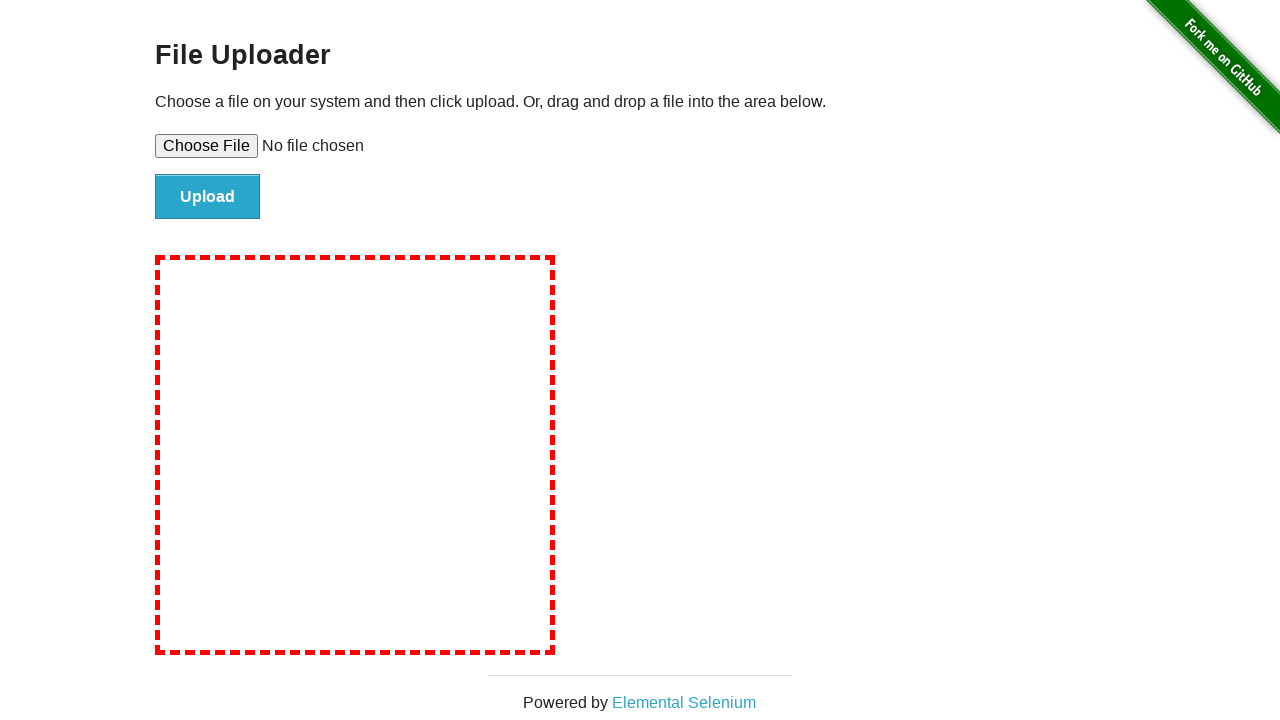

Selected test file for upload using file input element
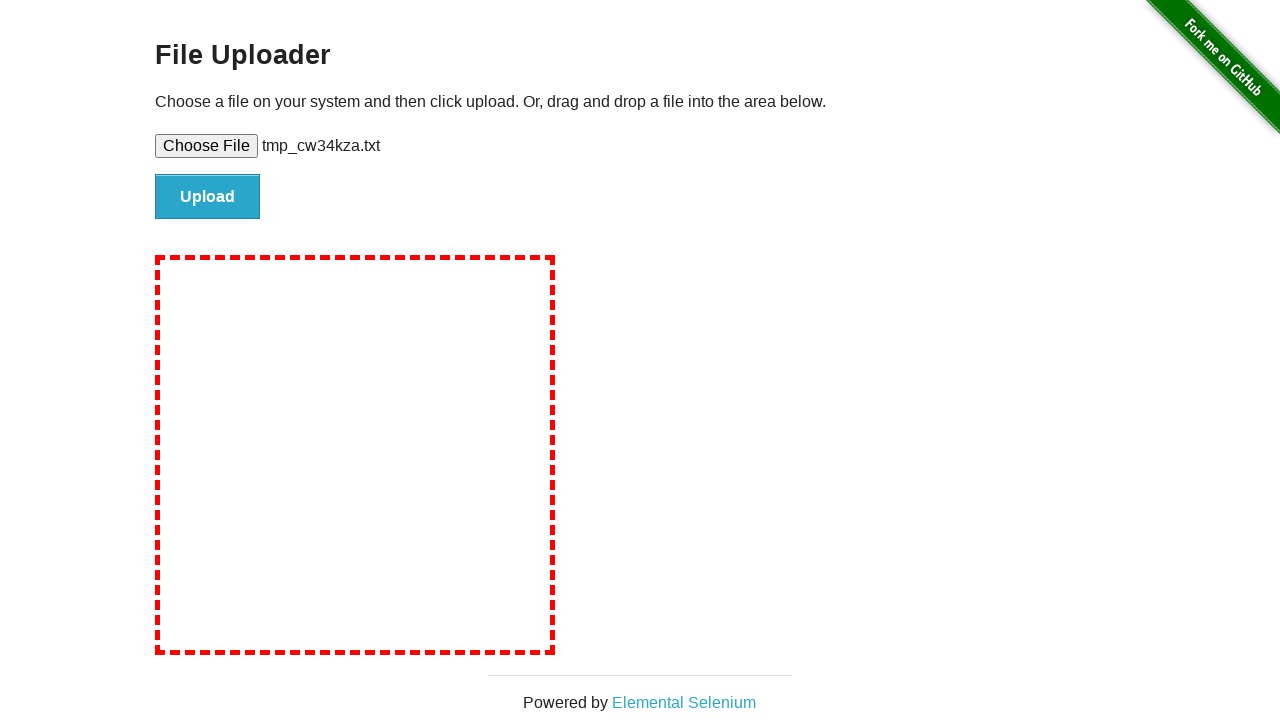

Clicked file upload submit button at (208, 197) on #file-submit
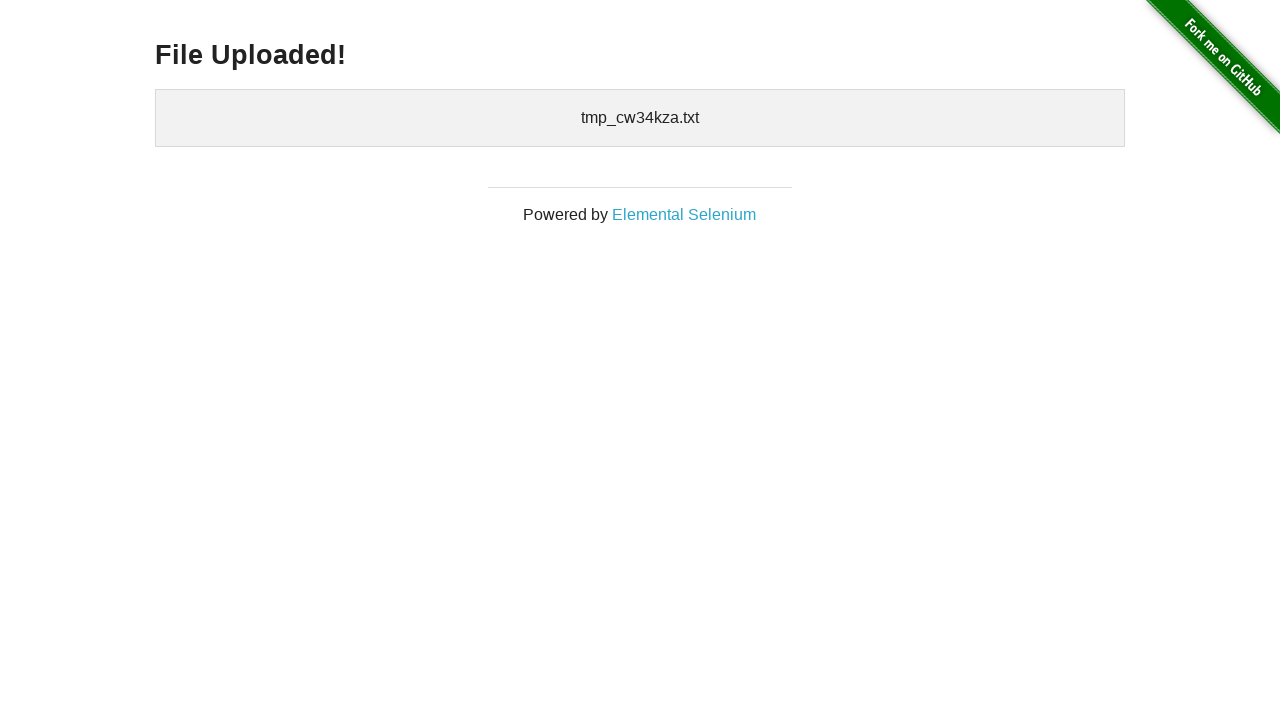

File upload success message appeared
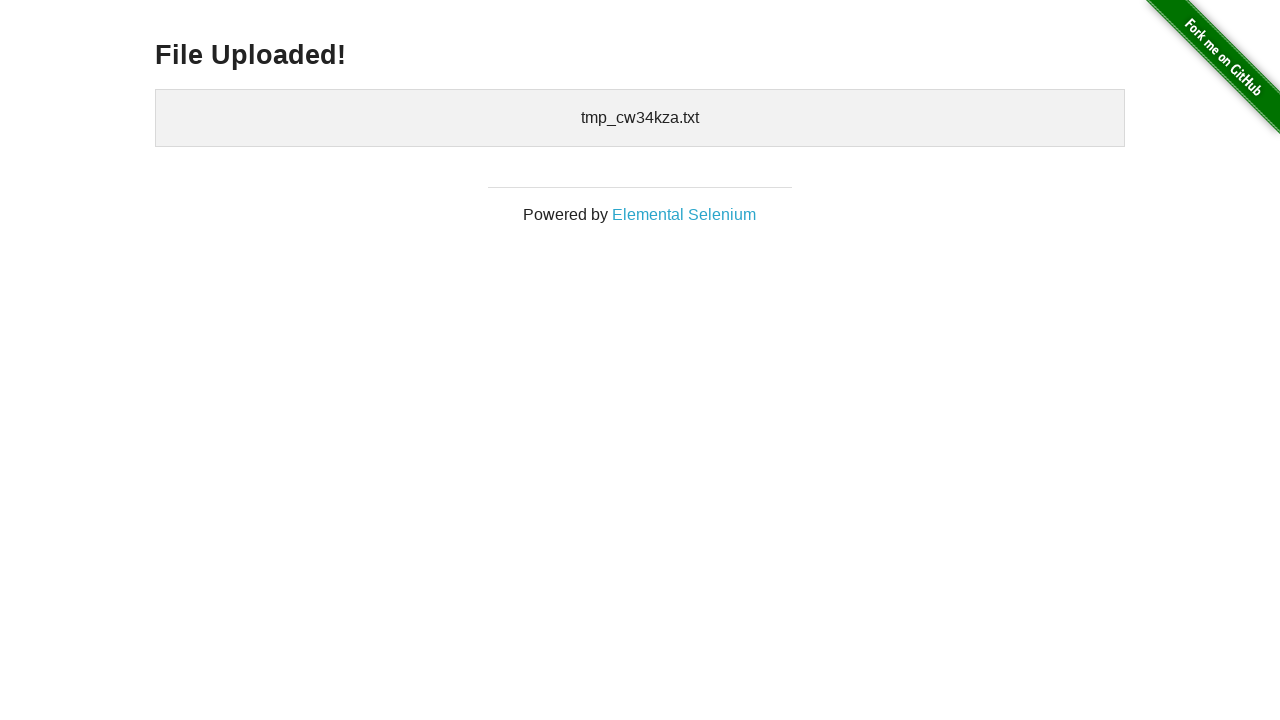

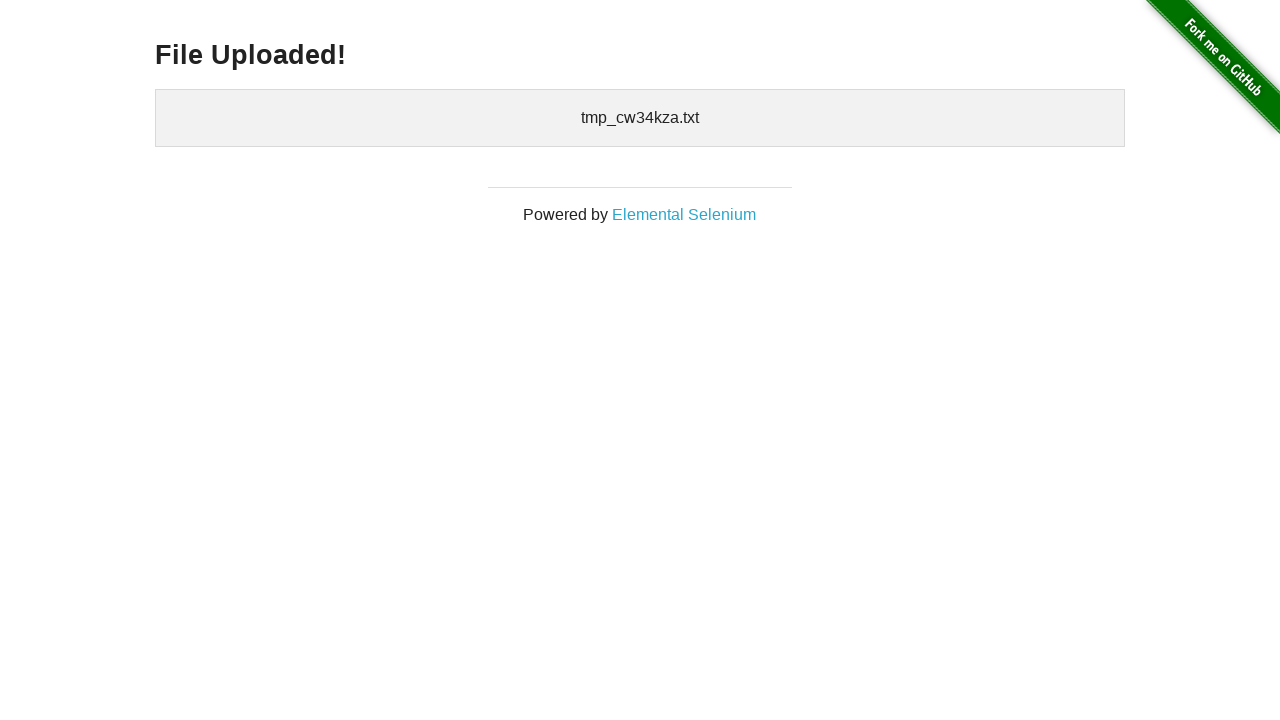